Tests drag-and-drop functionality on jQuery UI demo page by dragging an element into a droppable area within an iframe

Starting URL: https://jqueryui.com/droppable/

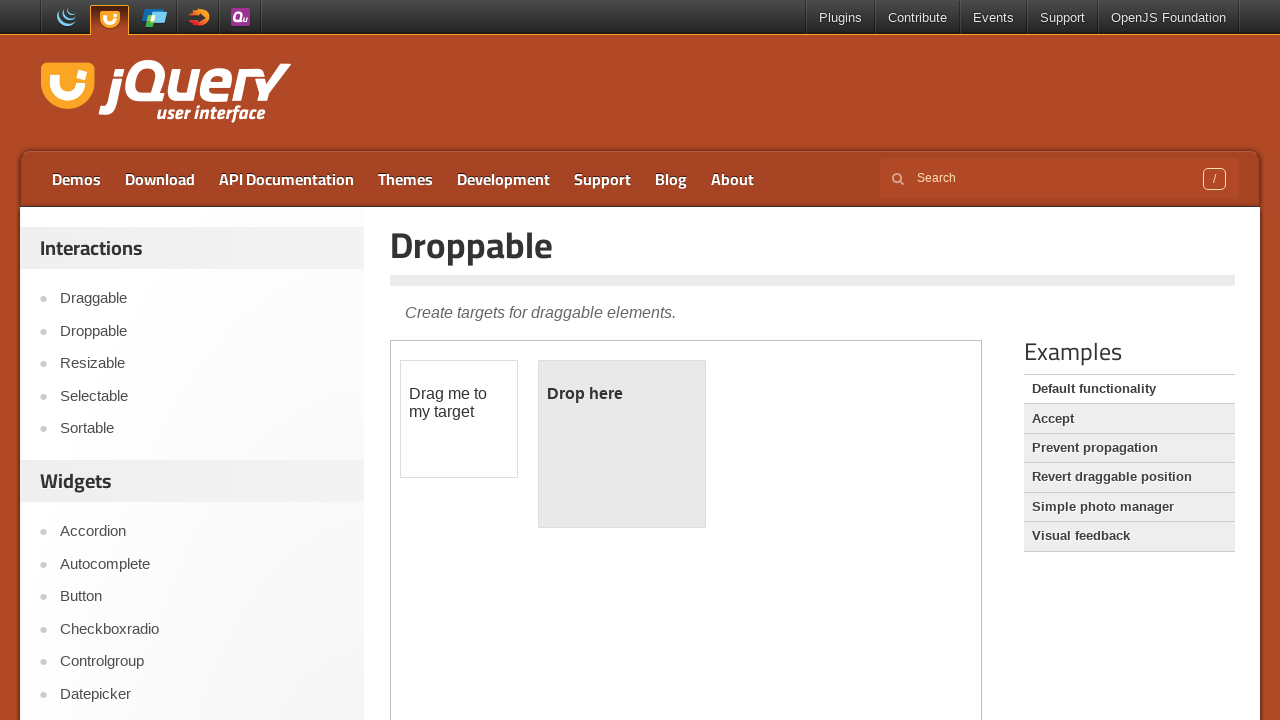

Clicked on the Droppable link to navigate to the demo at (813, 245) on text=Droppable
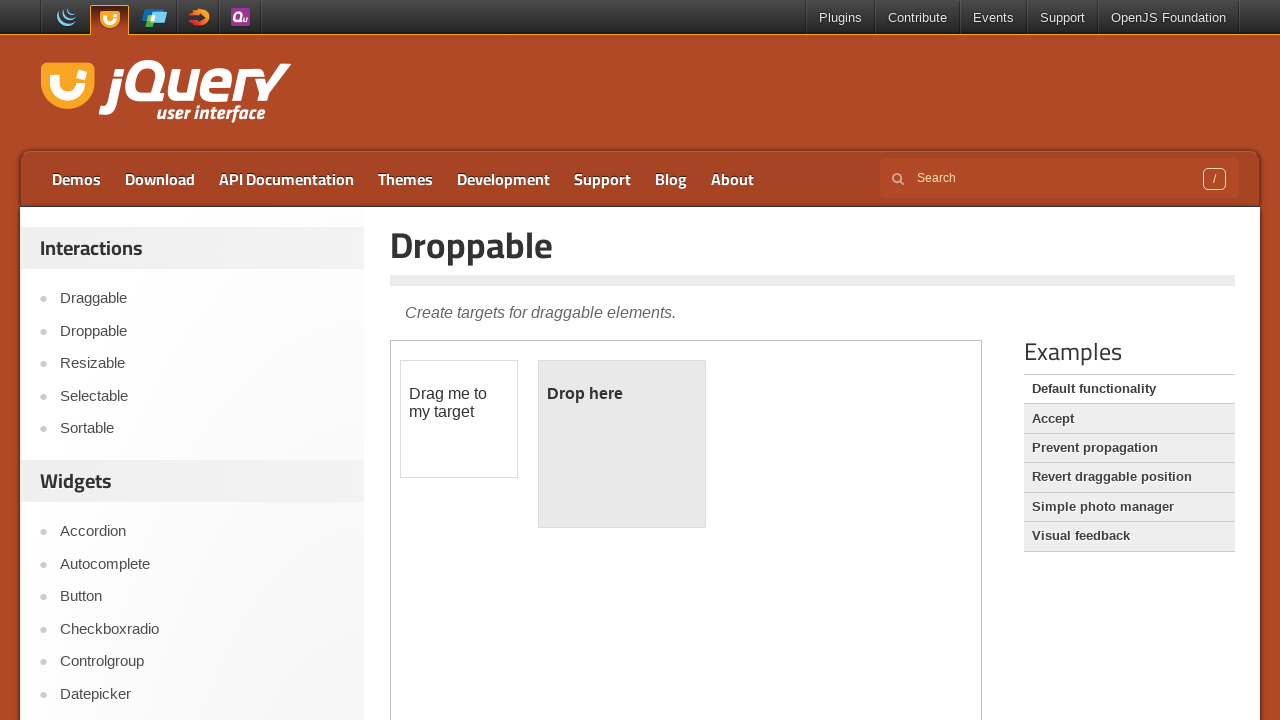

Located the demo iframe
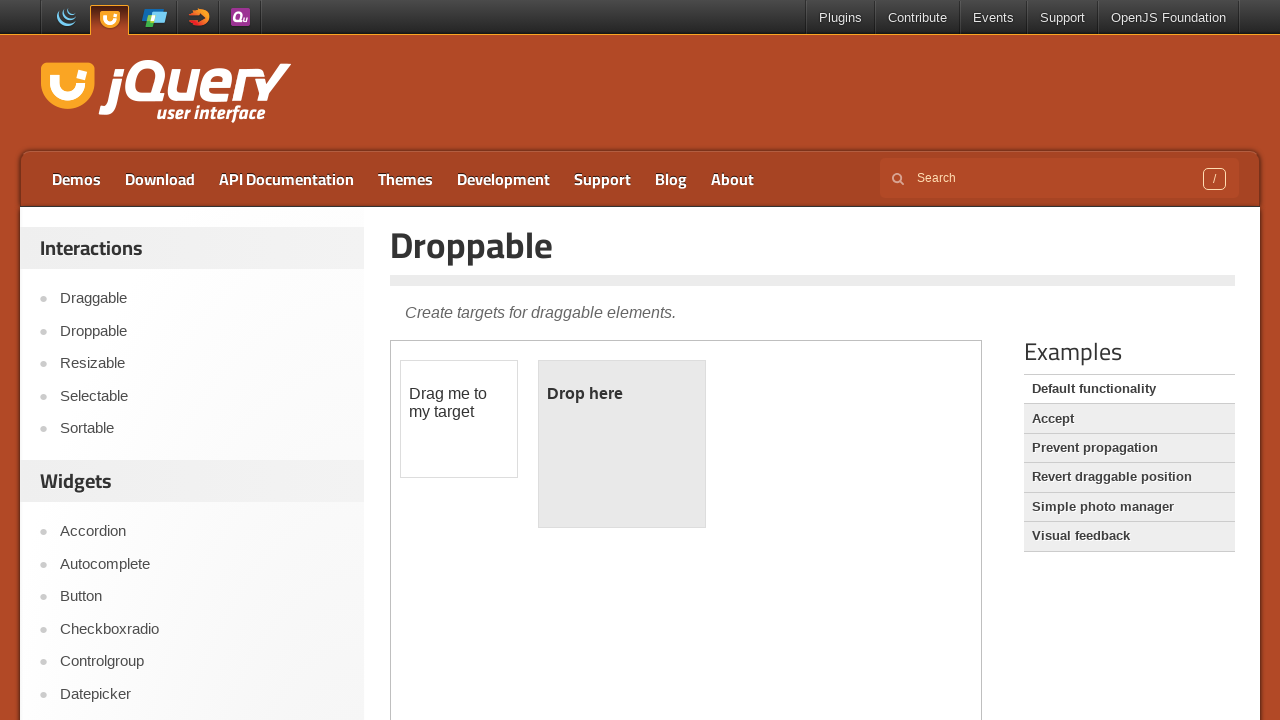

Located the draggable element within the iframe
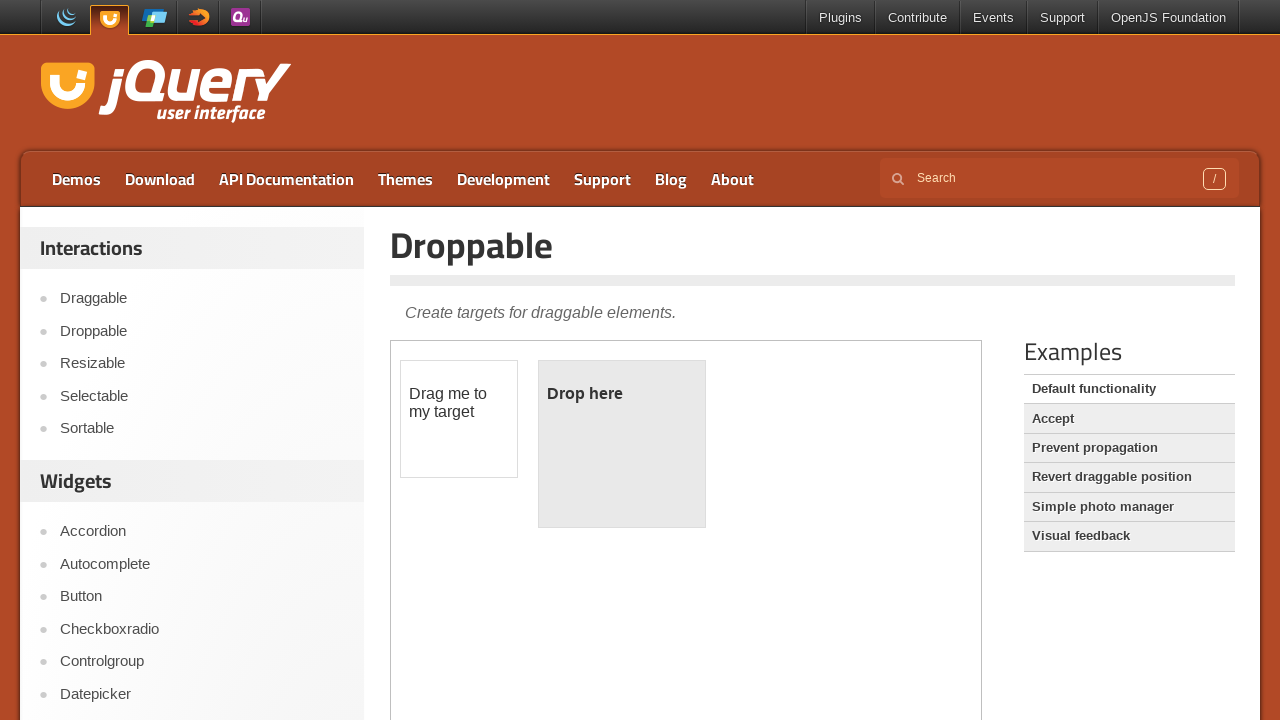

Located the droppable element within the iframe
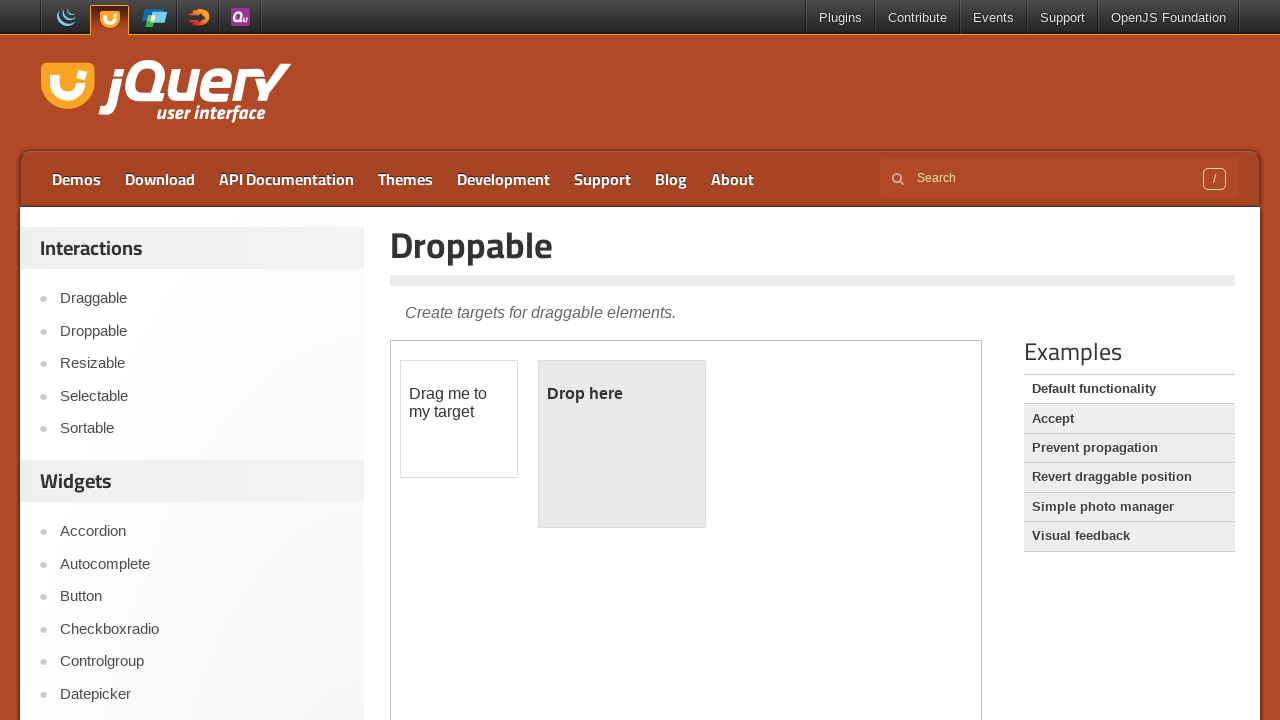

Completed drag-and-drop operation, dragged element into droppable area at (622, 444)
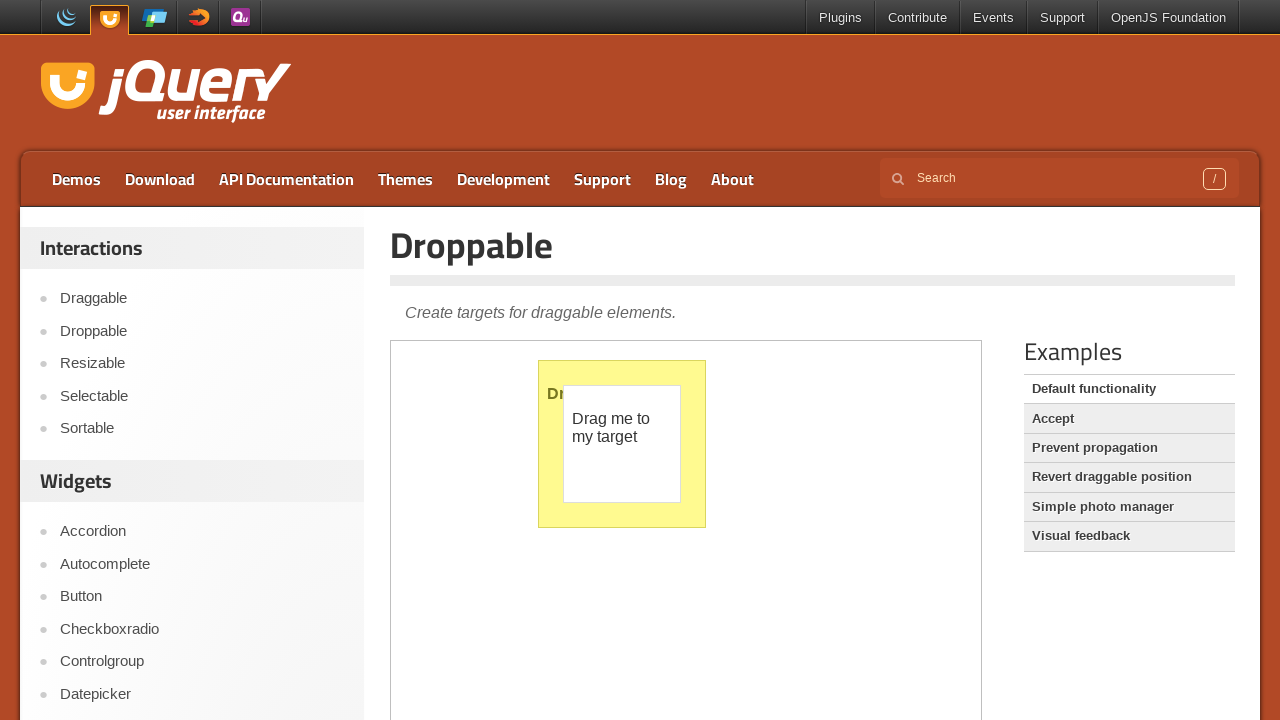

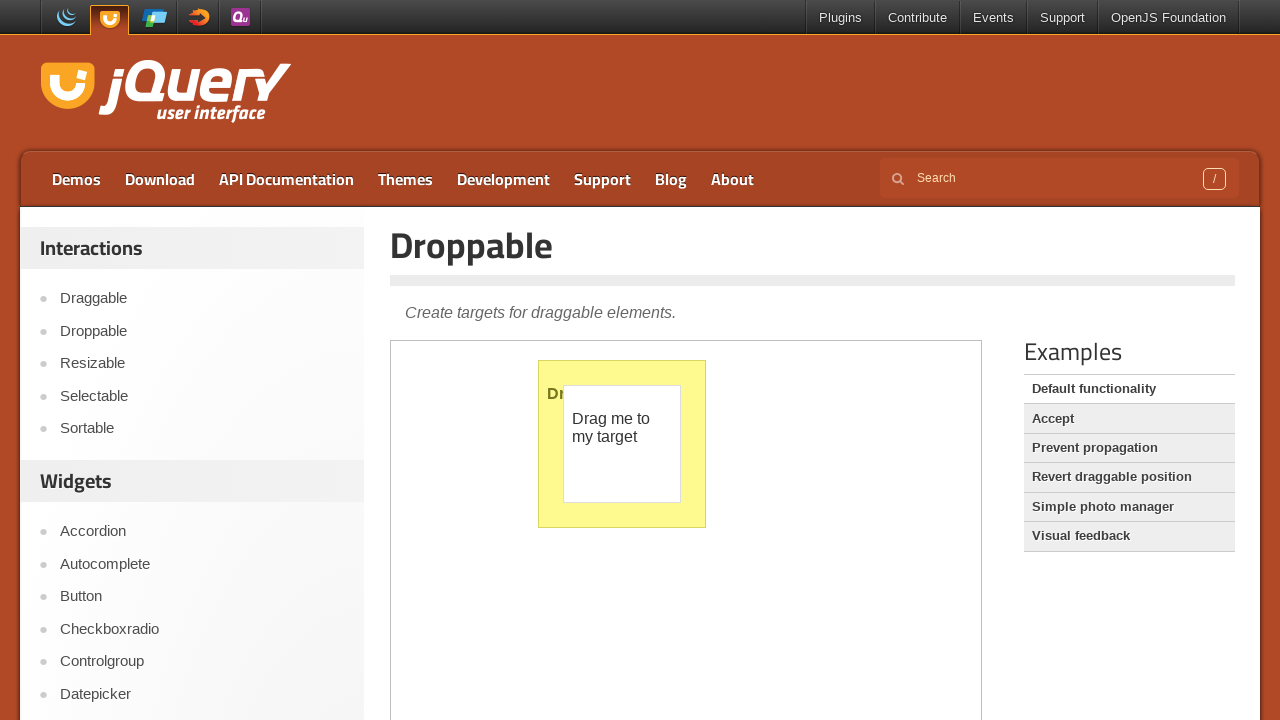